Tests that new todo items are appended to the bottom of the list and counter shows correct count

Starting URL: https://demo.playwright.dev/todomvc

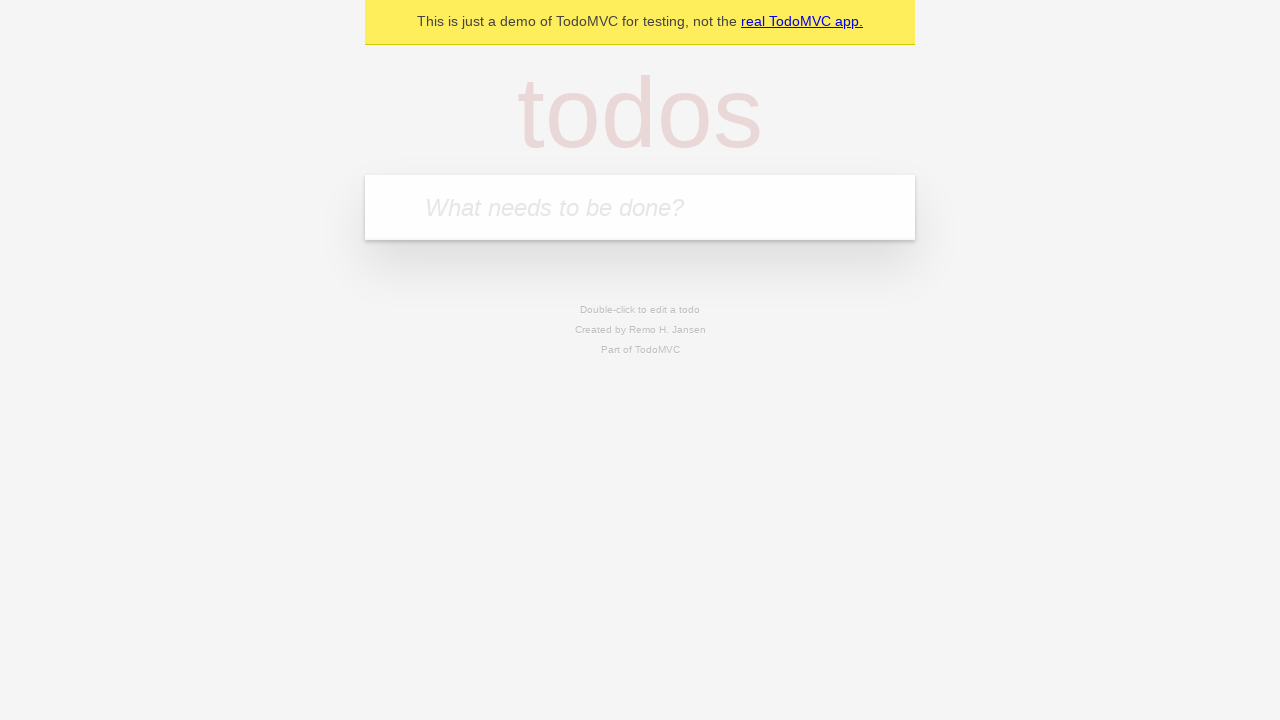

Located the todo input field with placeholder 'What needs to be done?'
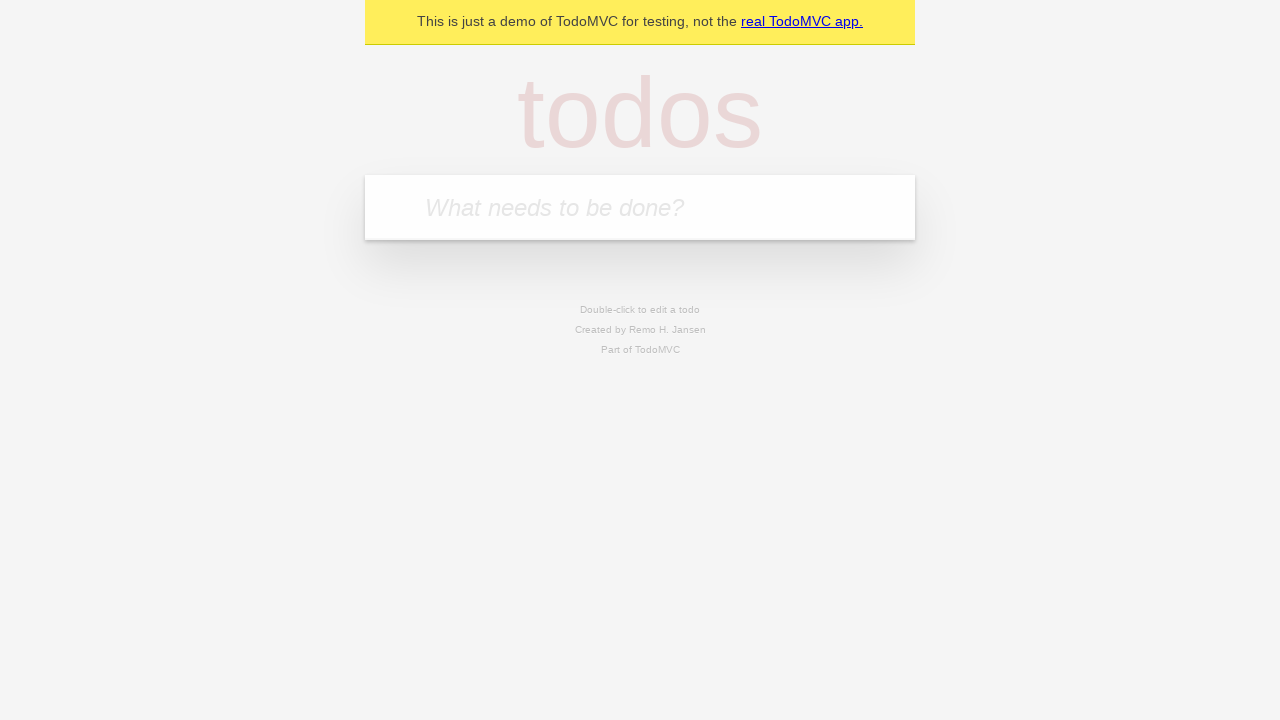

Filled todo input with 'buy some cheese' on internal:attr=[placeholder="What needs to be done?"i]
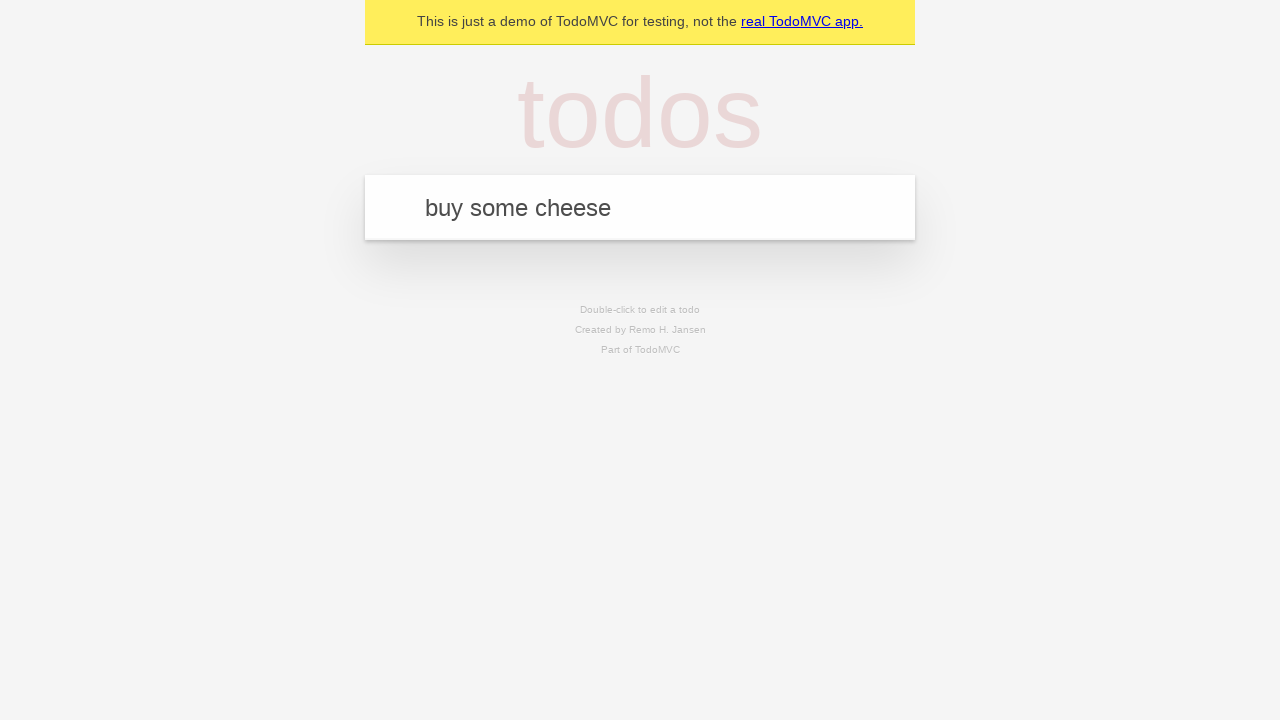

Pressed Enter to add first todo item on internal:attr=[placeholder="What needs to be done?"i]
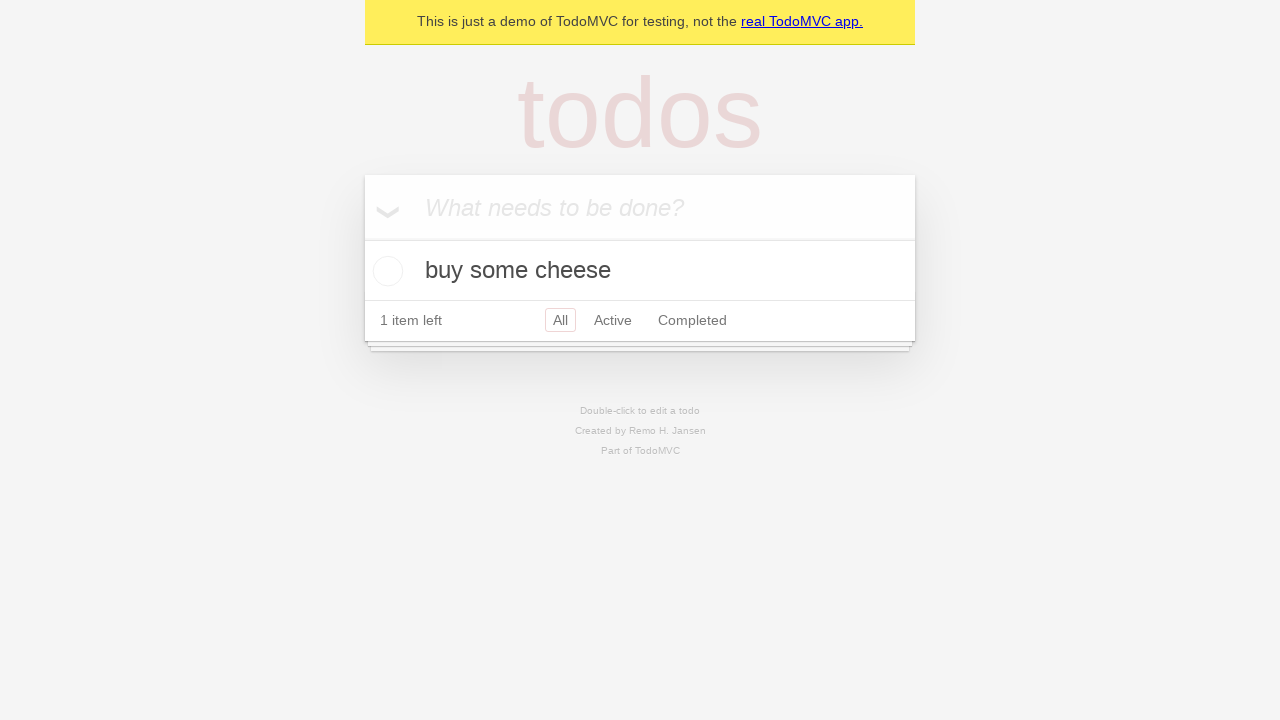

Filled todo input with 'feed the cat' on internal:attr=[placeholder="What needs to be done?"i]
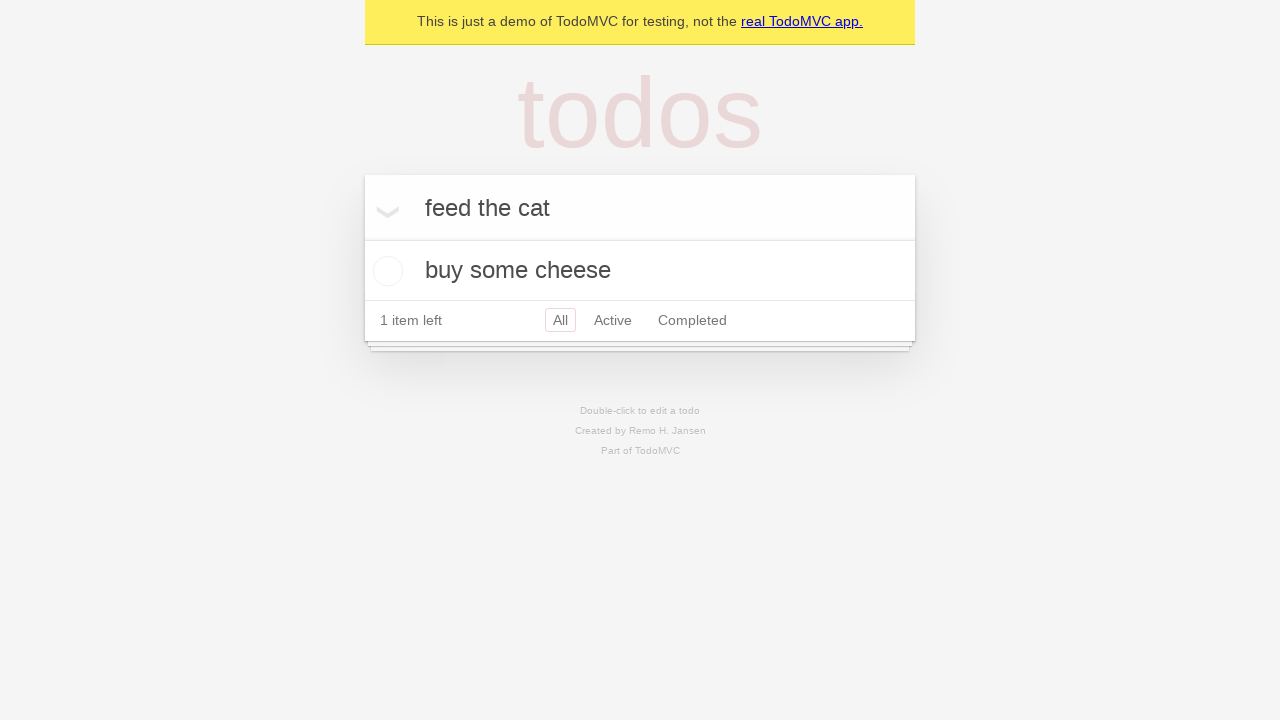

Pressed Enter to add second todo item on internal:attr=[placeholder="What needs to be done?"i]
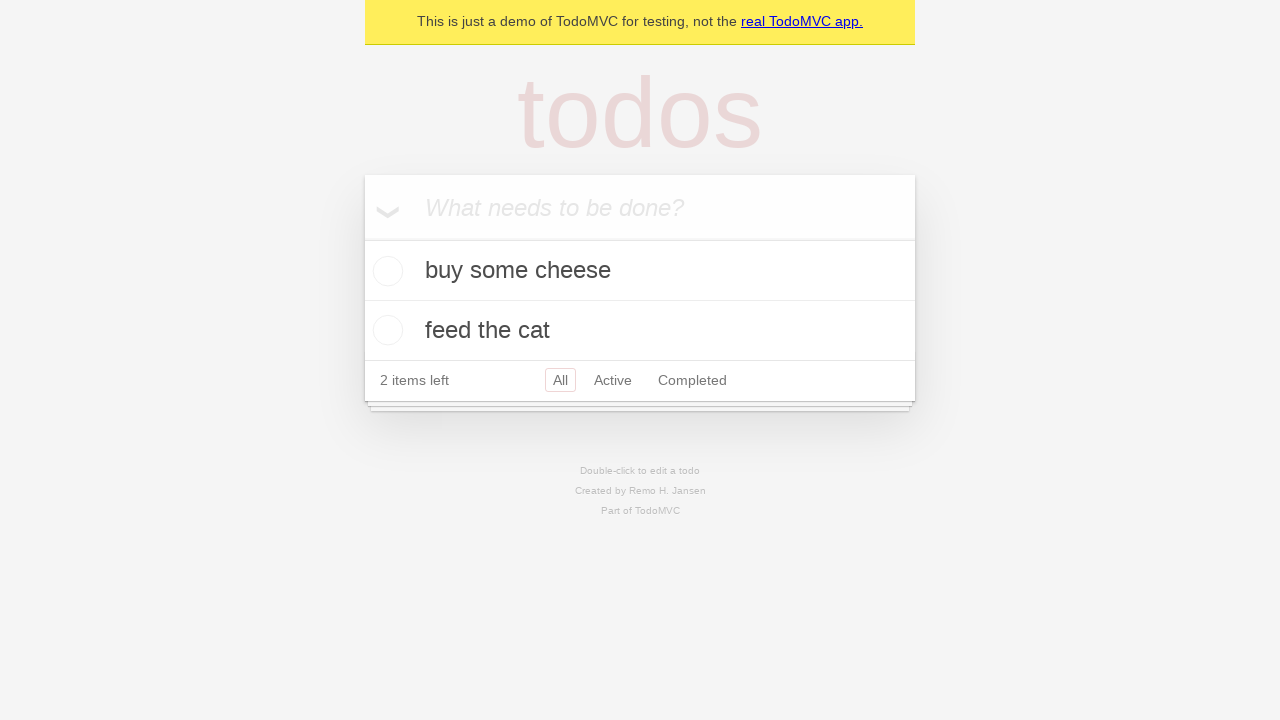

Filled todo input with 'book a doctors appointment' on internal:attr=[placeholder="What needs to be done?"i]
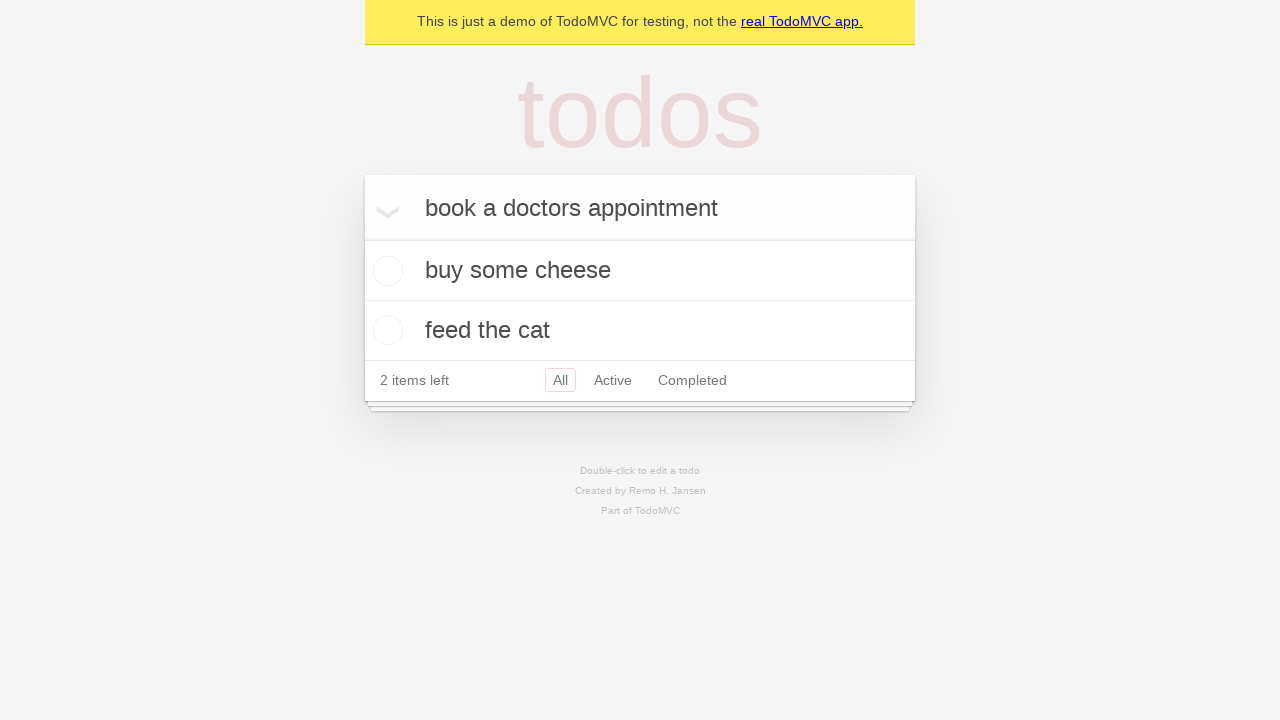

Pressed Enter to add third todo item on internal:attr=[placeholder="What needs to be done?"i]
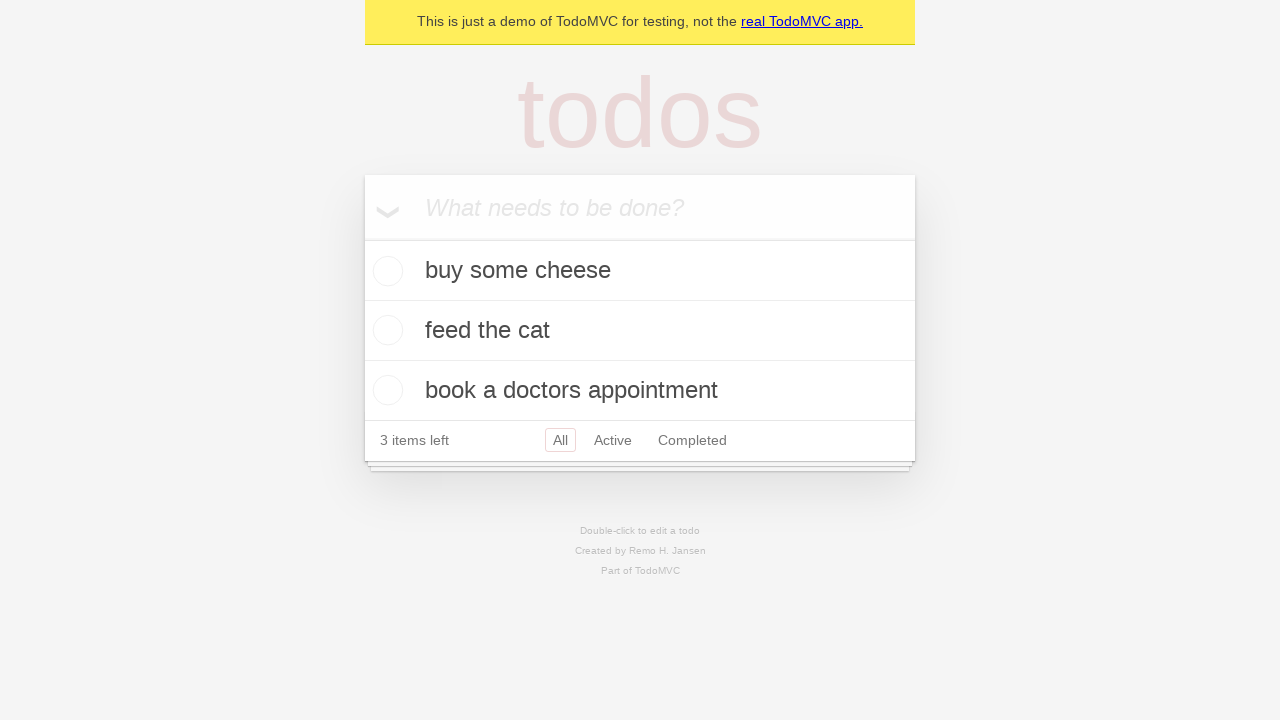

Verified all 3 todo items were added to the list by confirming '3 items left' counter
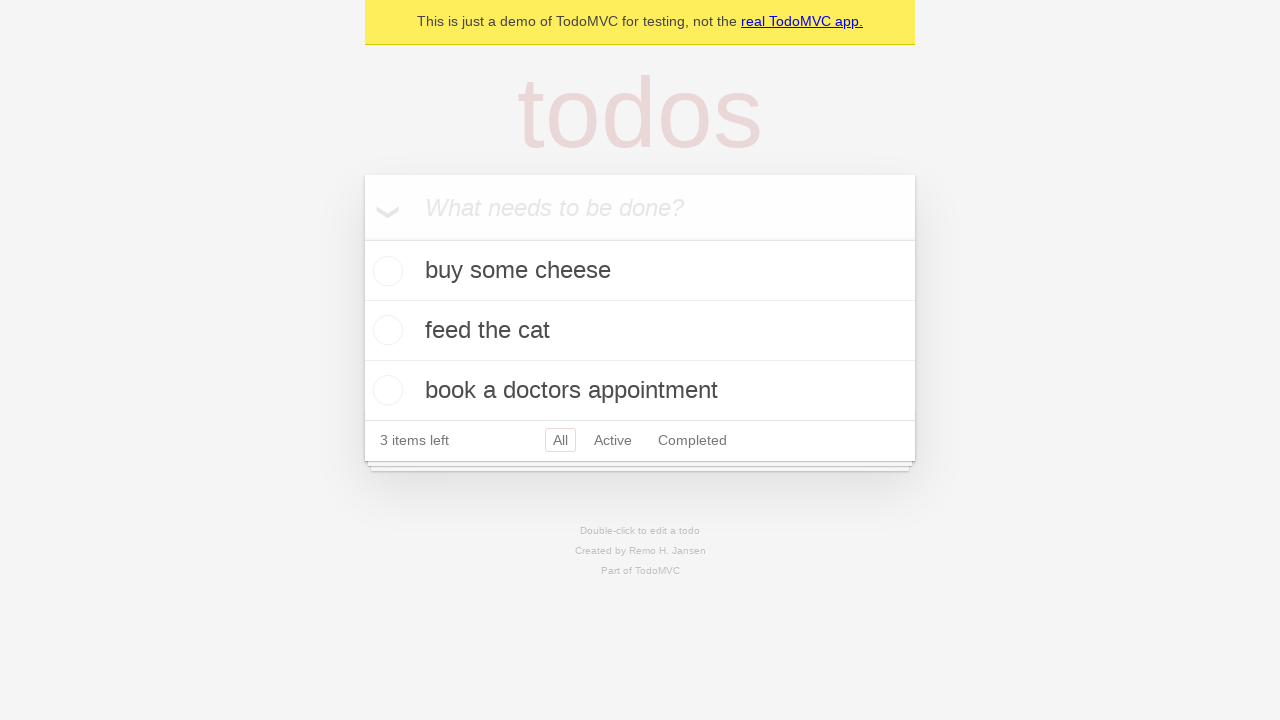

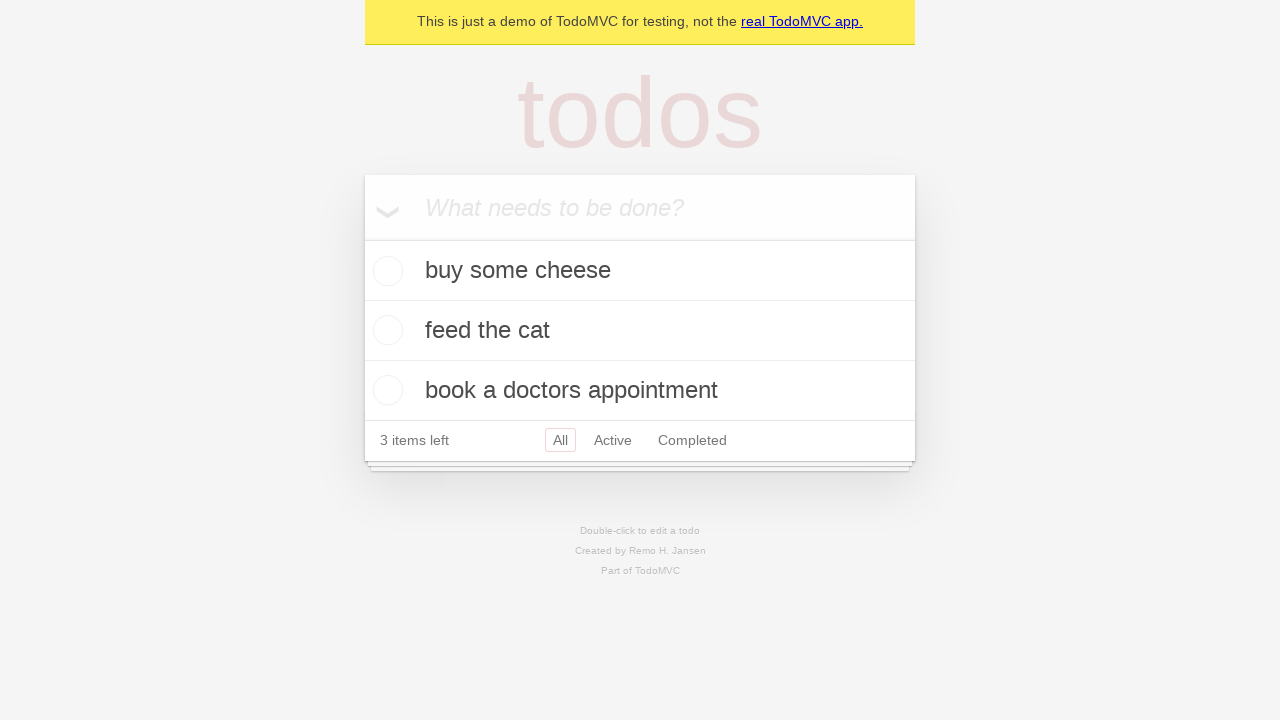